Tests that the zip code field rejects common password '1q2w3e' and displays an error message

Starting URL: https://www.sharelane.com/cgi-bin/register.py

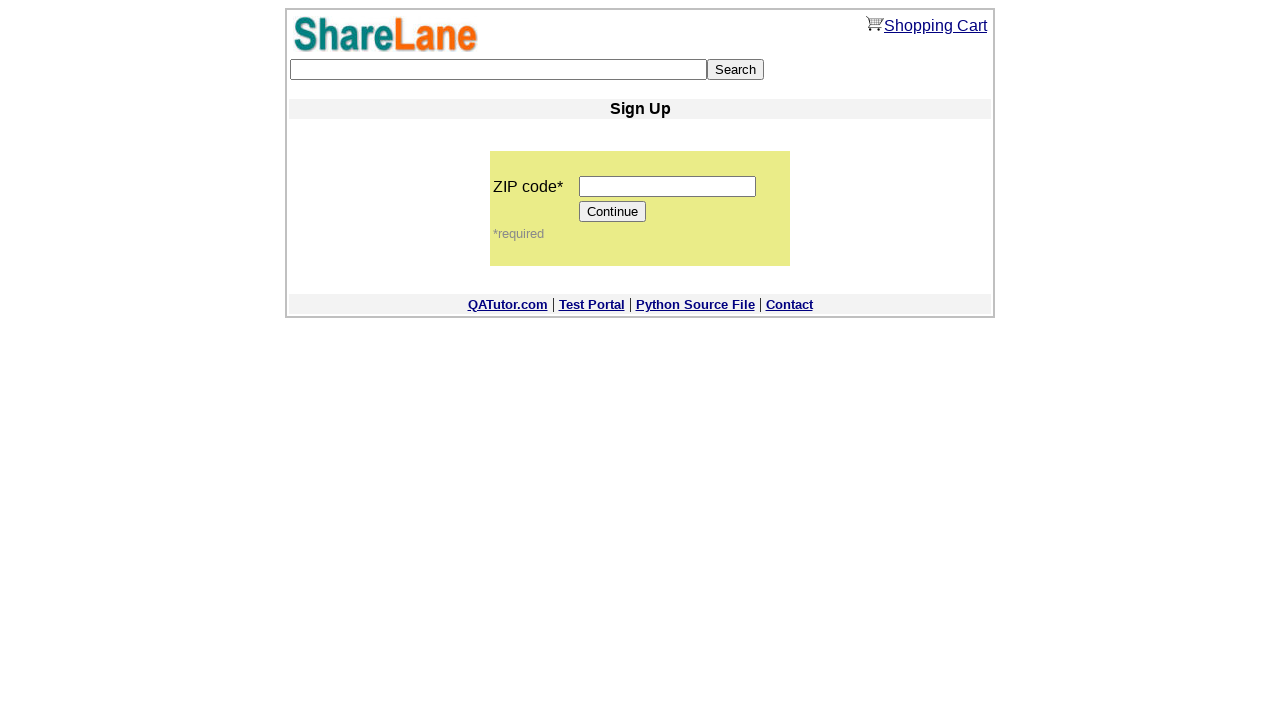

Entered '1q2w3e' in the zip code field on input[name='zip_code']
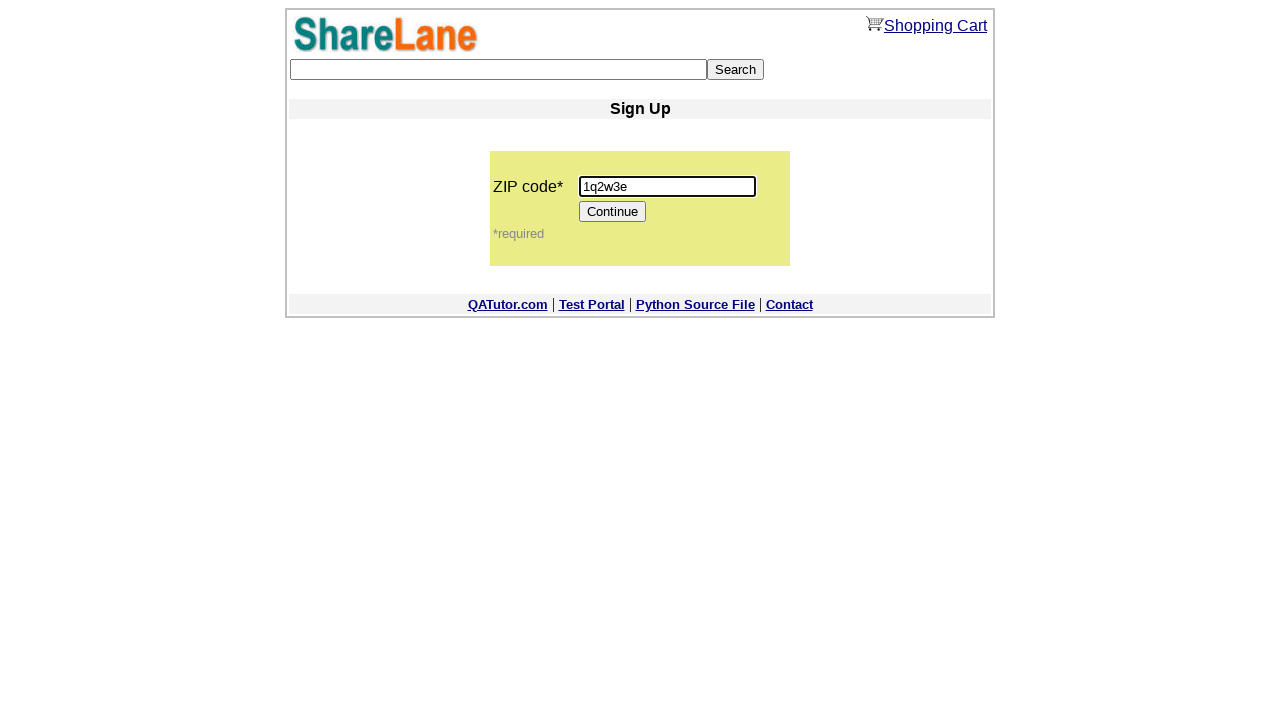

Clicked the Continue button at (613, 212) on input[value='Continue']
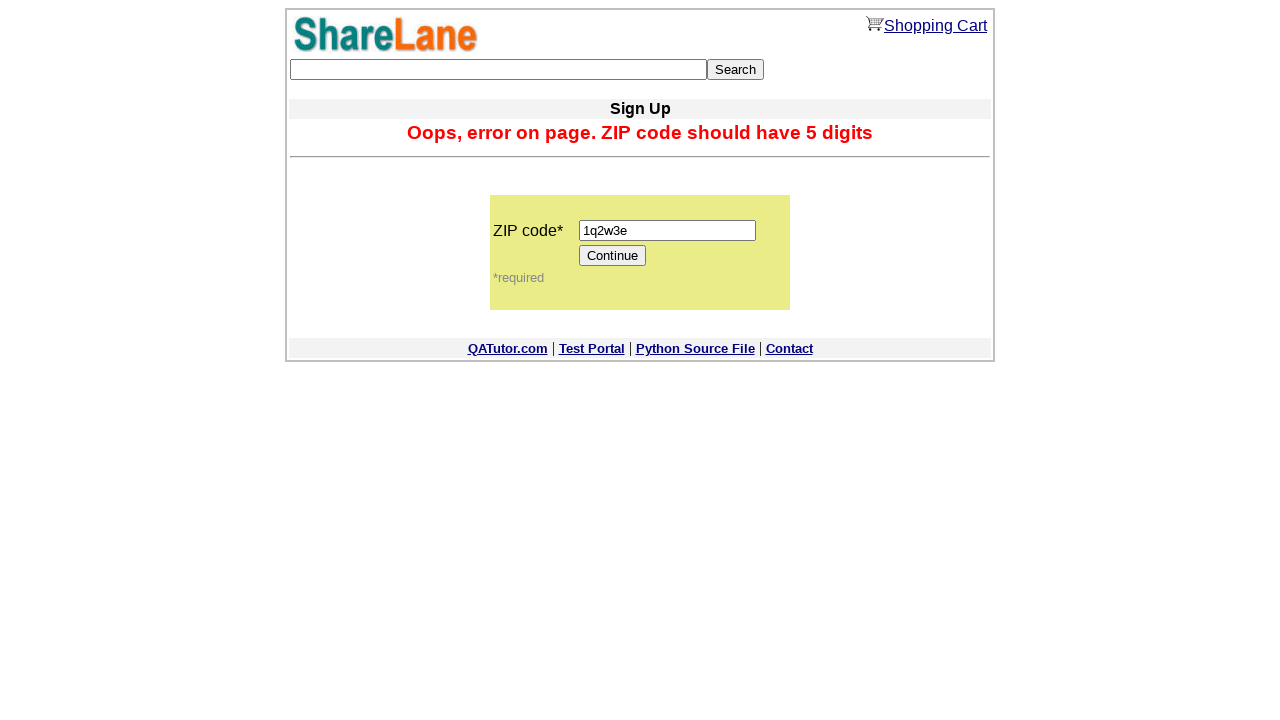

Error message appeared - zip code field rejected '1q2w3e' as expected
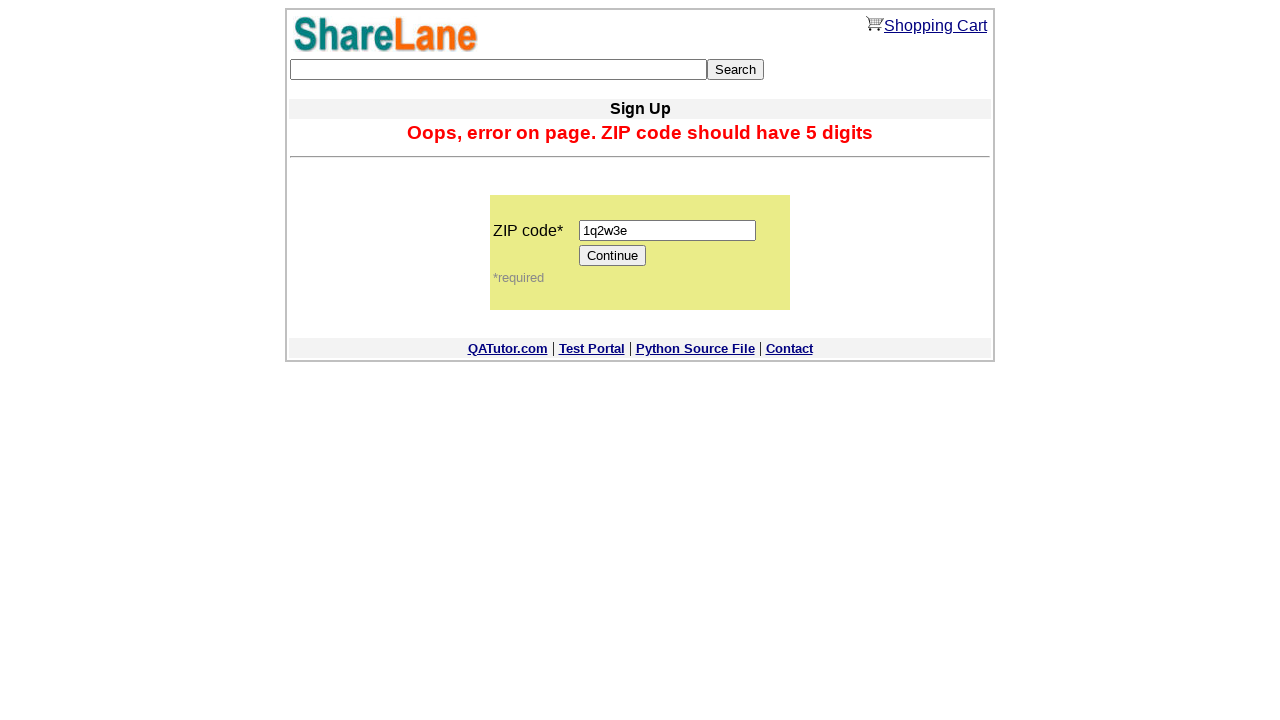

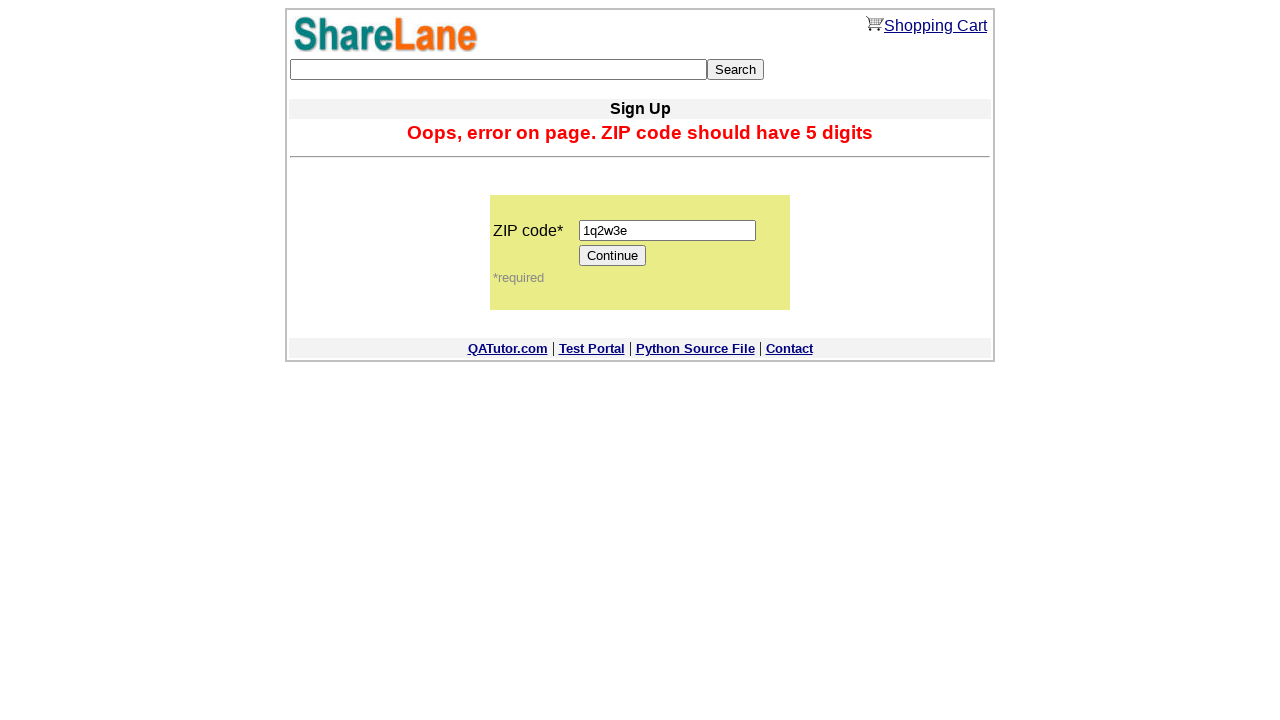